Tests mouse hover action to trigger tooltip display on a button element

Starting URL: https://demoqa.com/tool-tips

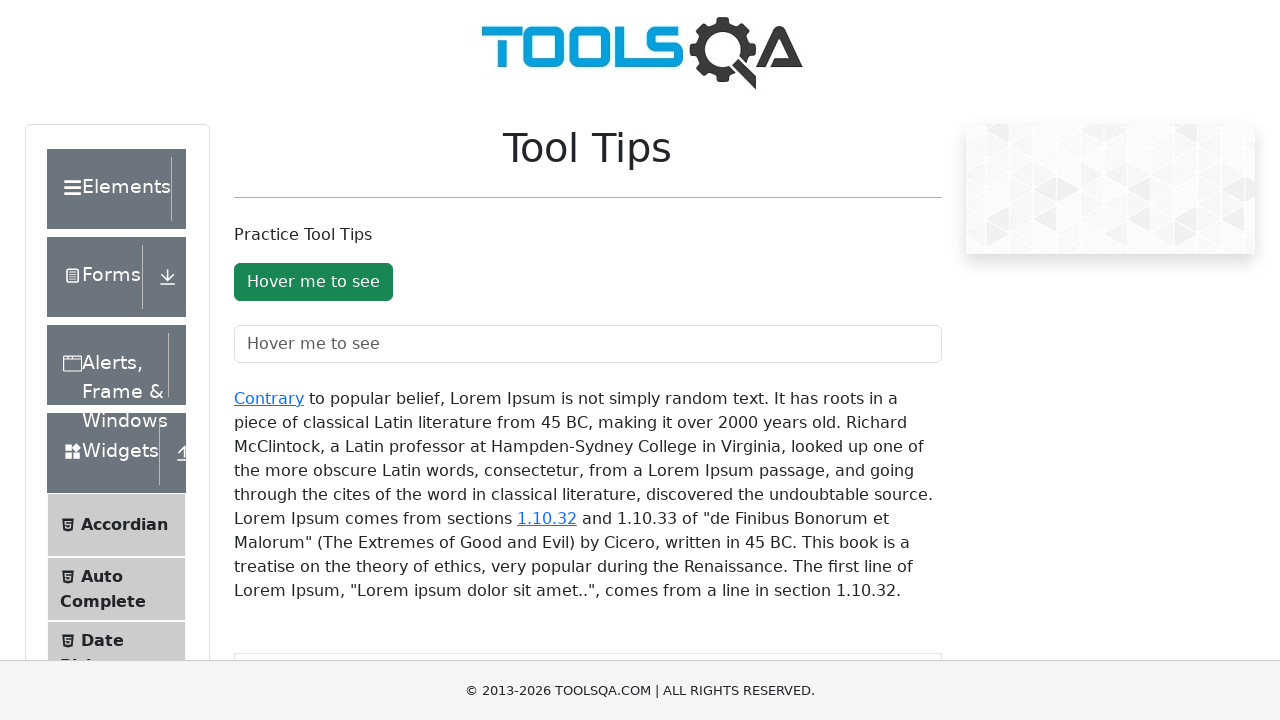

Hovered over tooltip button to trigger tooltip display at (313, 282) on #toolTipButton
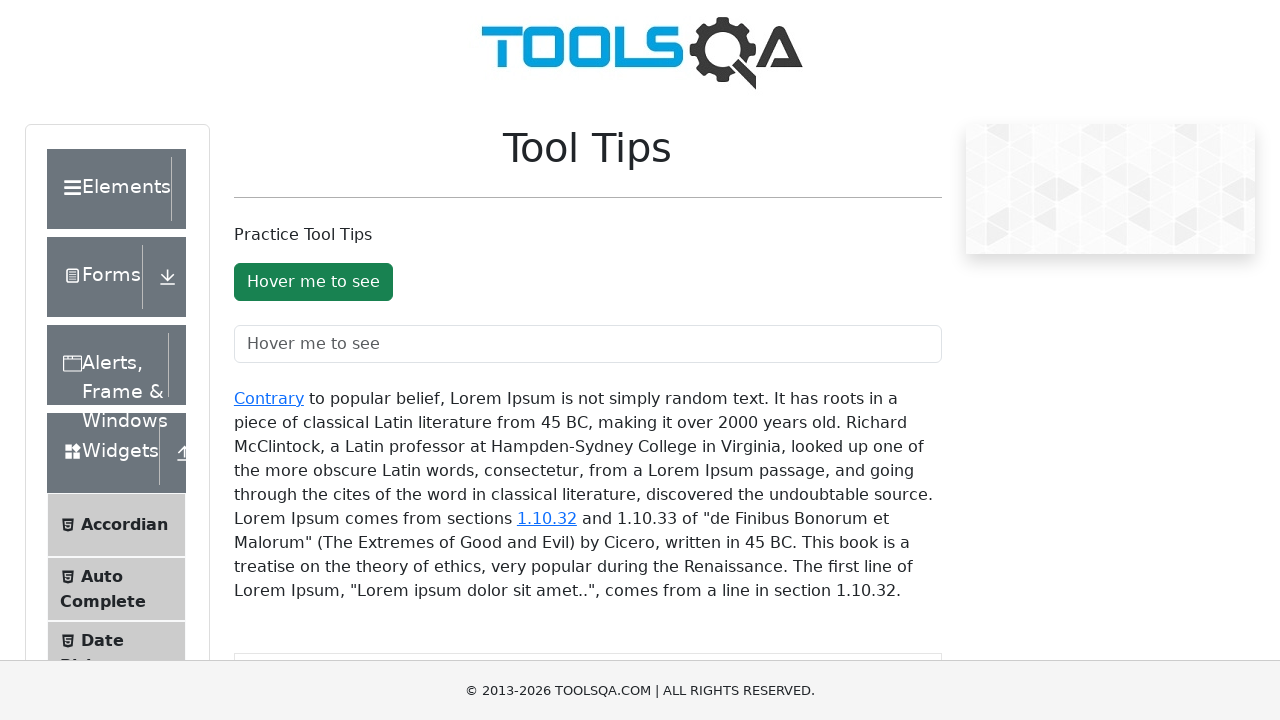

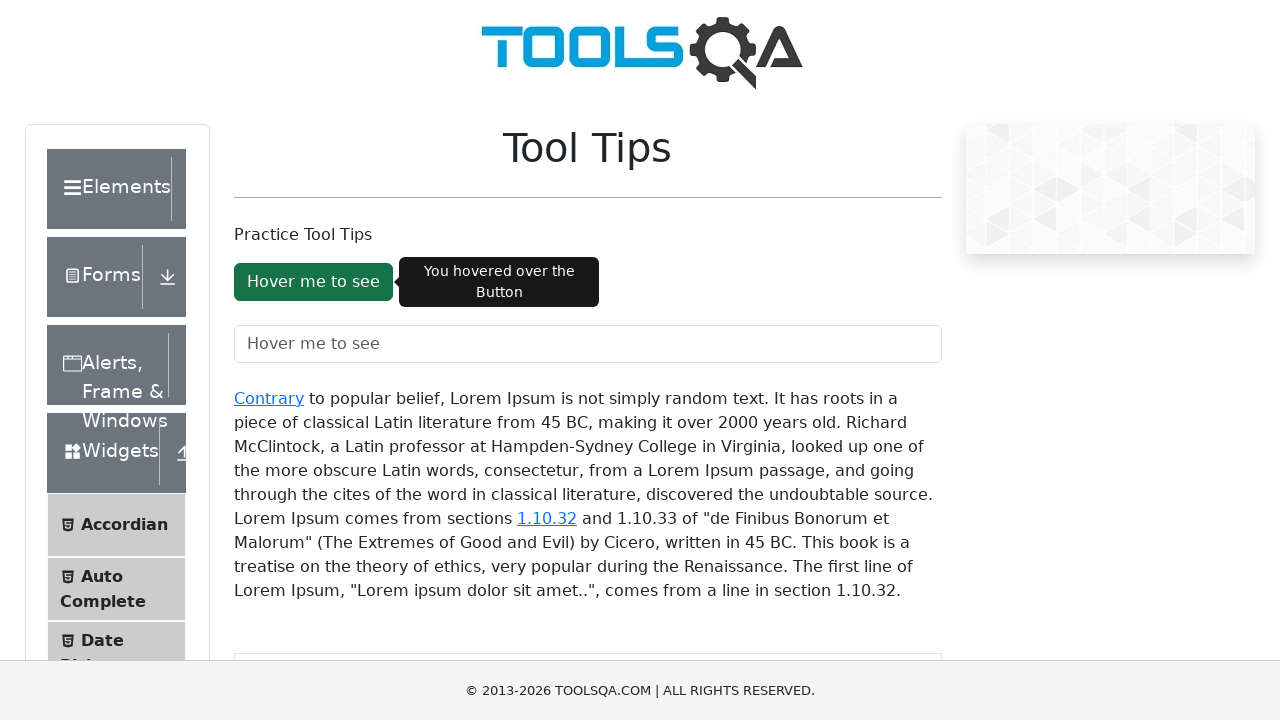